Tests registration form validation when password has no lowercase characters

Starting URL: https://anatoly-karpovich.github.io/demo-login-form/

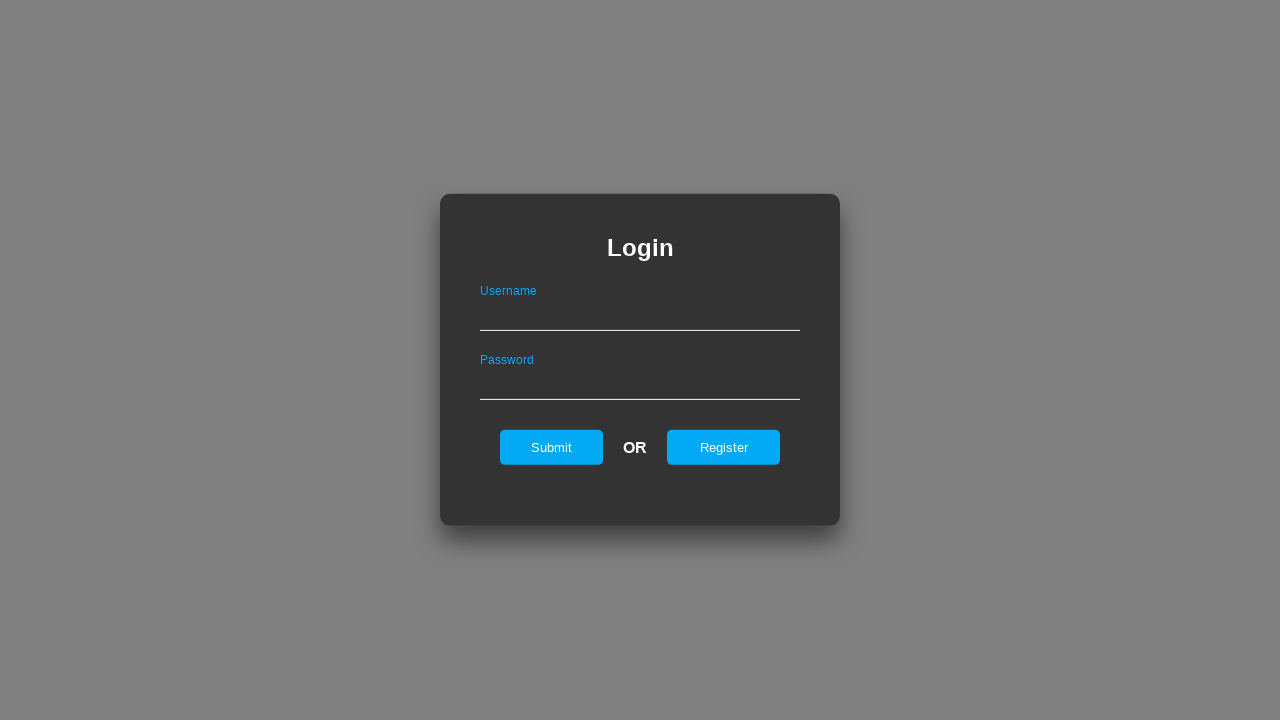

Clicked to open registration form at (724, 447) on #registerOnLogin
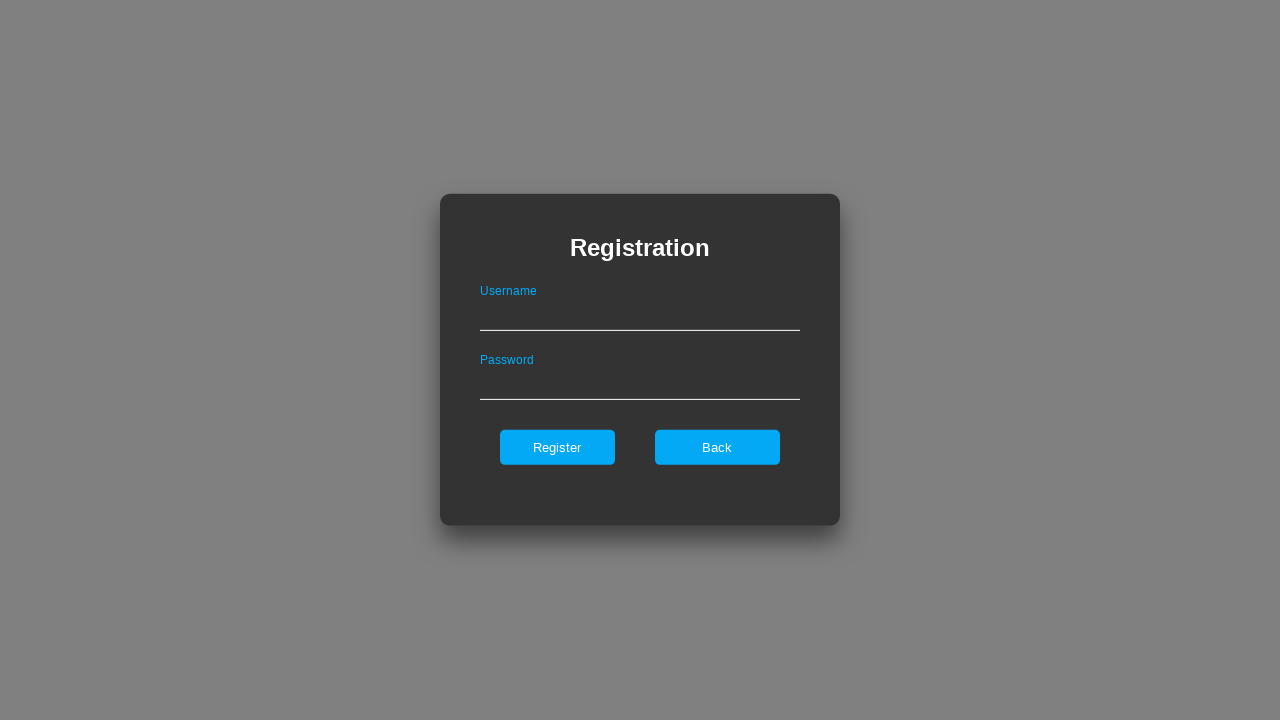

Filled username field with 'Qwertyc' on .registerForm #userNameOnRegister
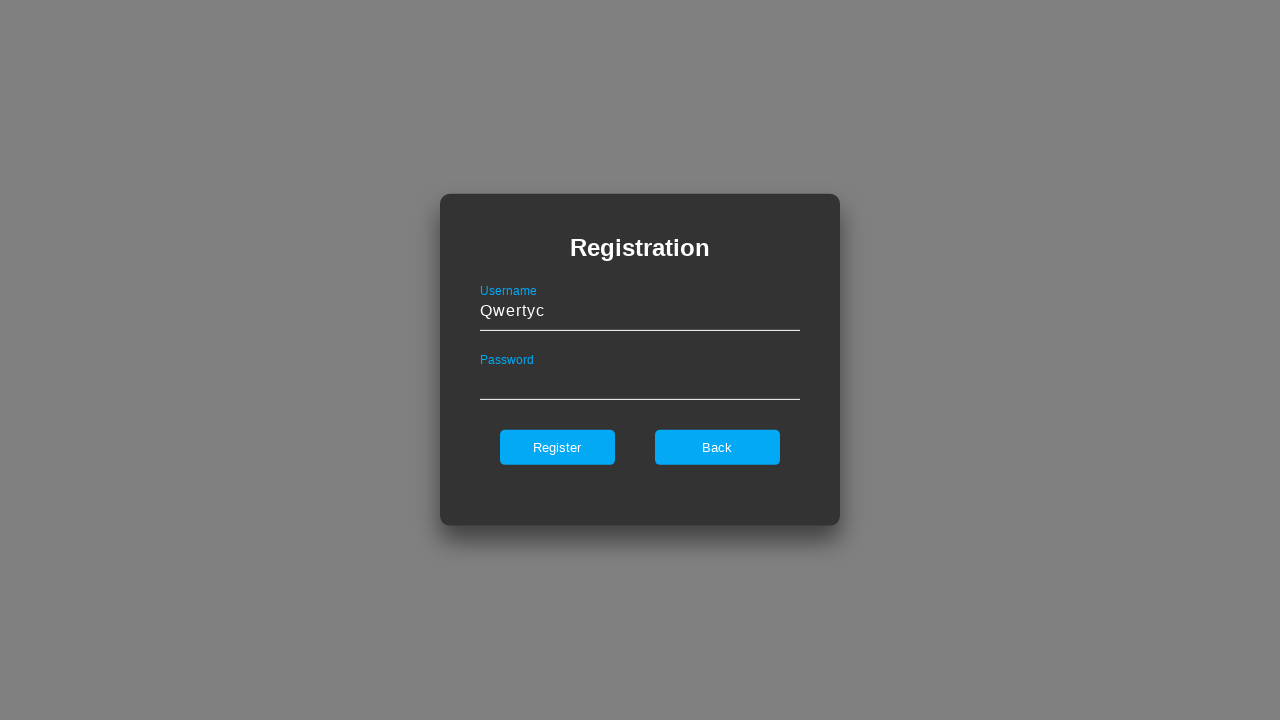

Filled password field with 'QWERTYQWERT123' (uppercase and numbers only, no lowercase) on .registerForm #passwordOnRegister
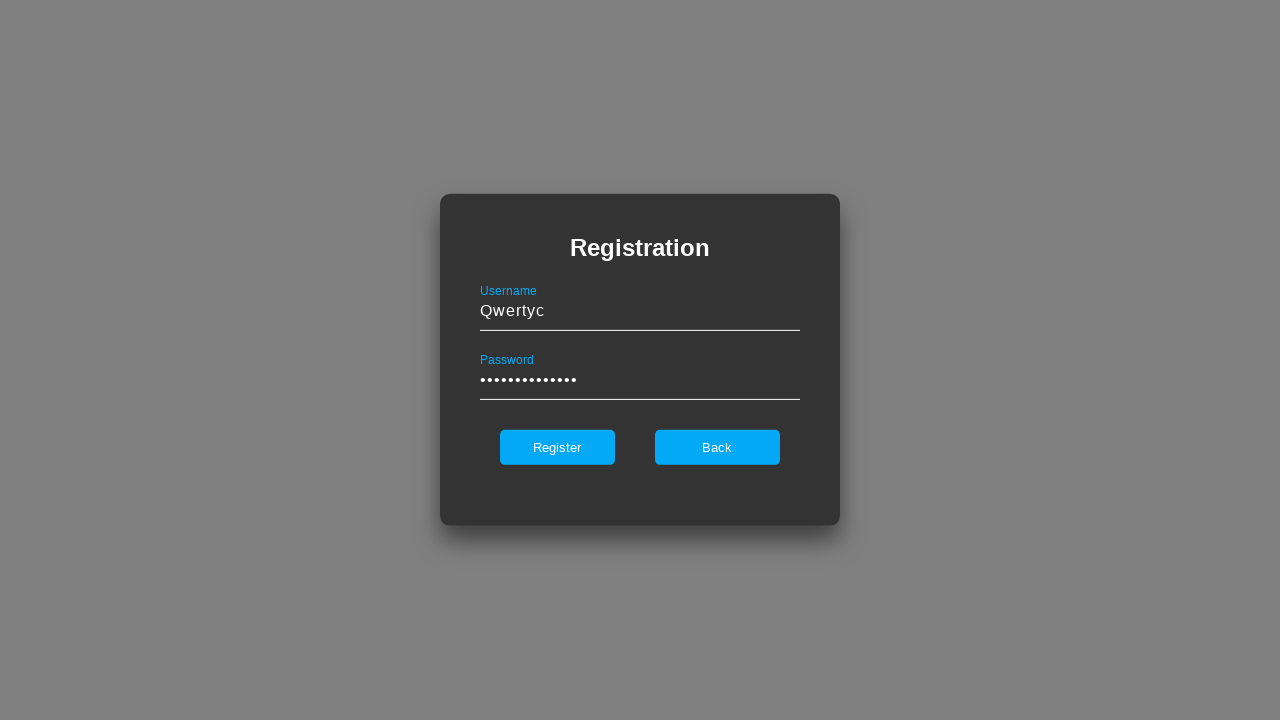

Clicked register button at (557, 447) on .registerForm #register
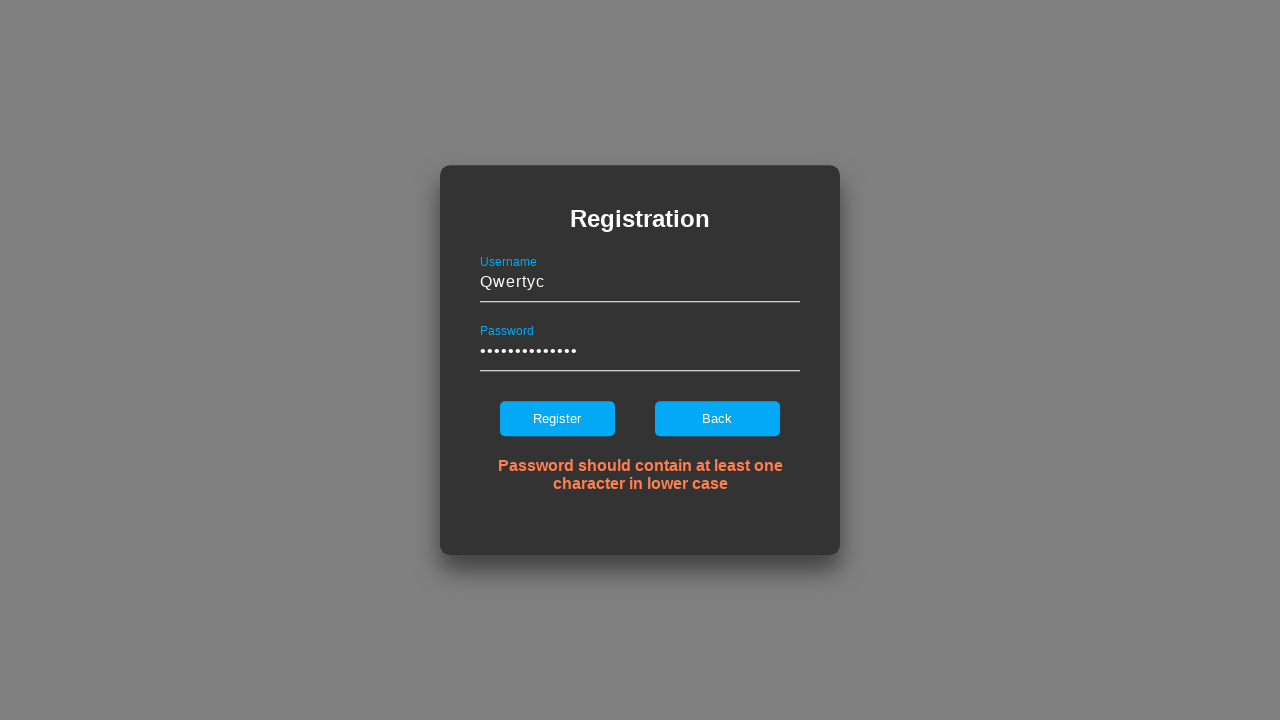

Verified error message: 'Password should contain at least one character in lower case'
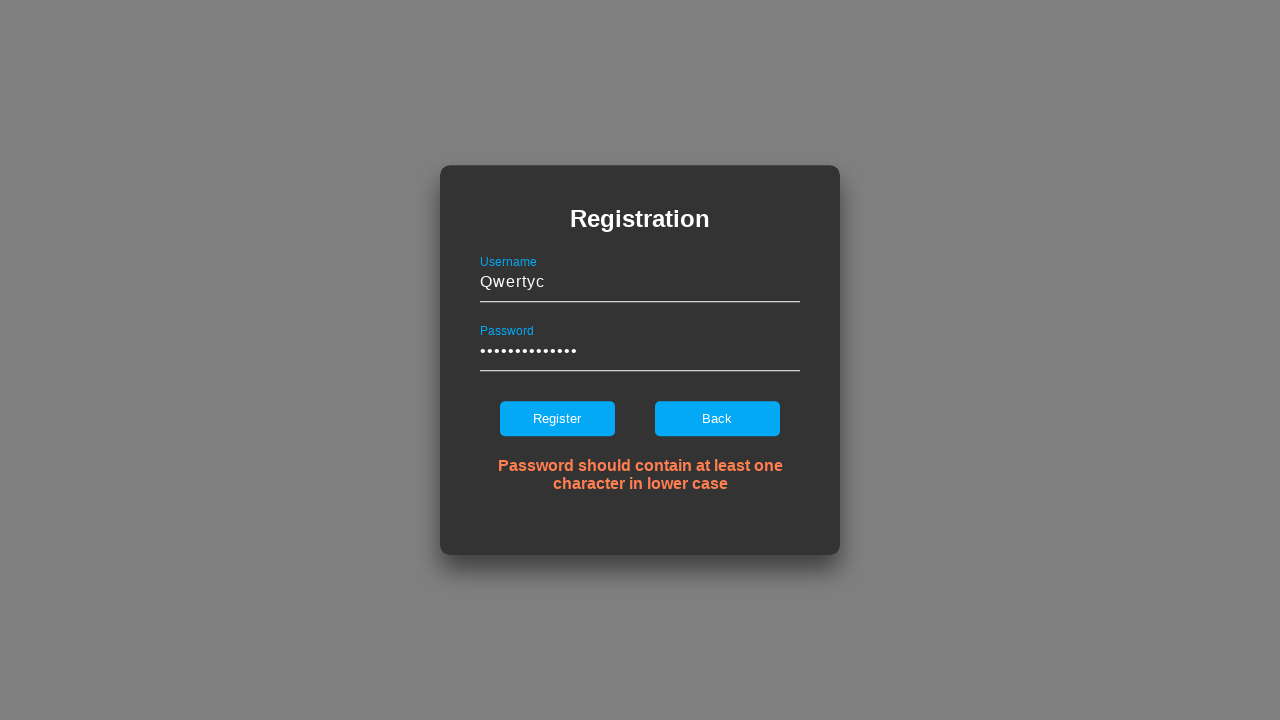

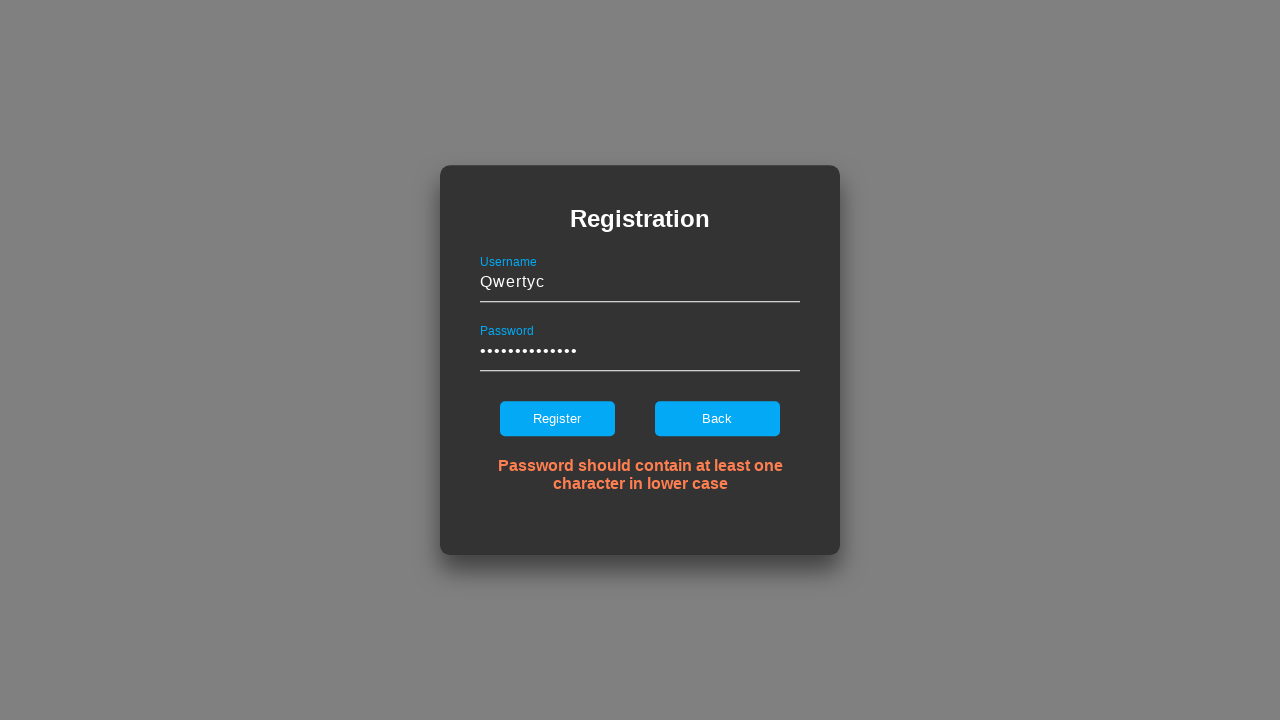